Tests multiple select menu interactions by selecting random and specific options from different dropdown menus

Starting URL: http://www.seleniumui.moderntester.pl/selectmenu.php

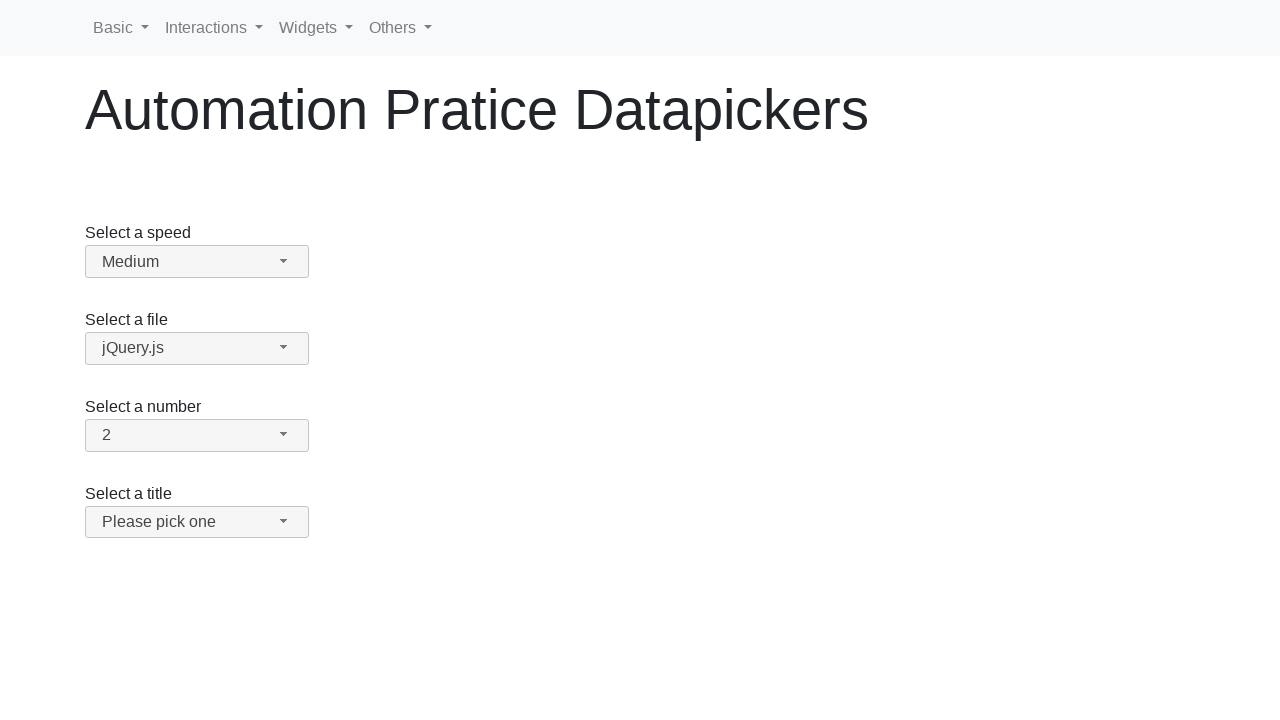

Clicked speed dropdown button at (197, 262) on #speed-button
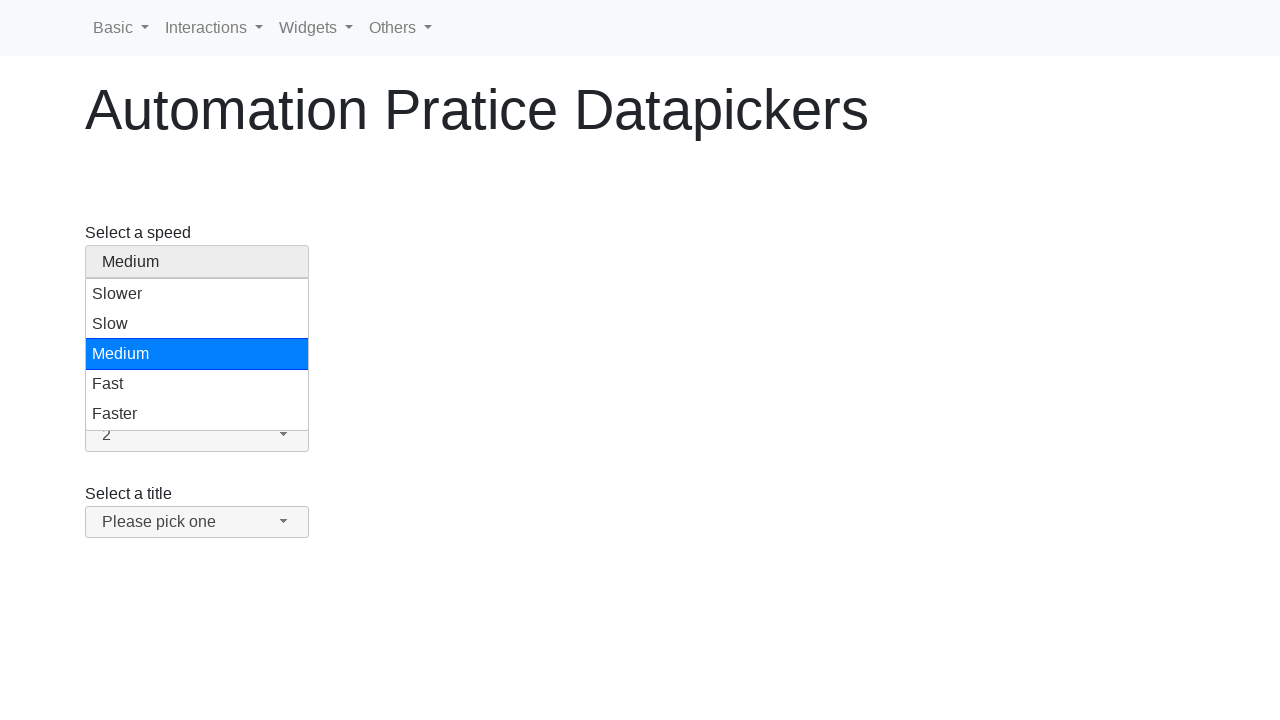

Retrieved all speed menu options
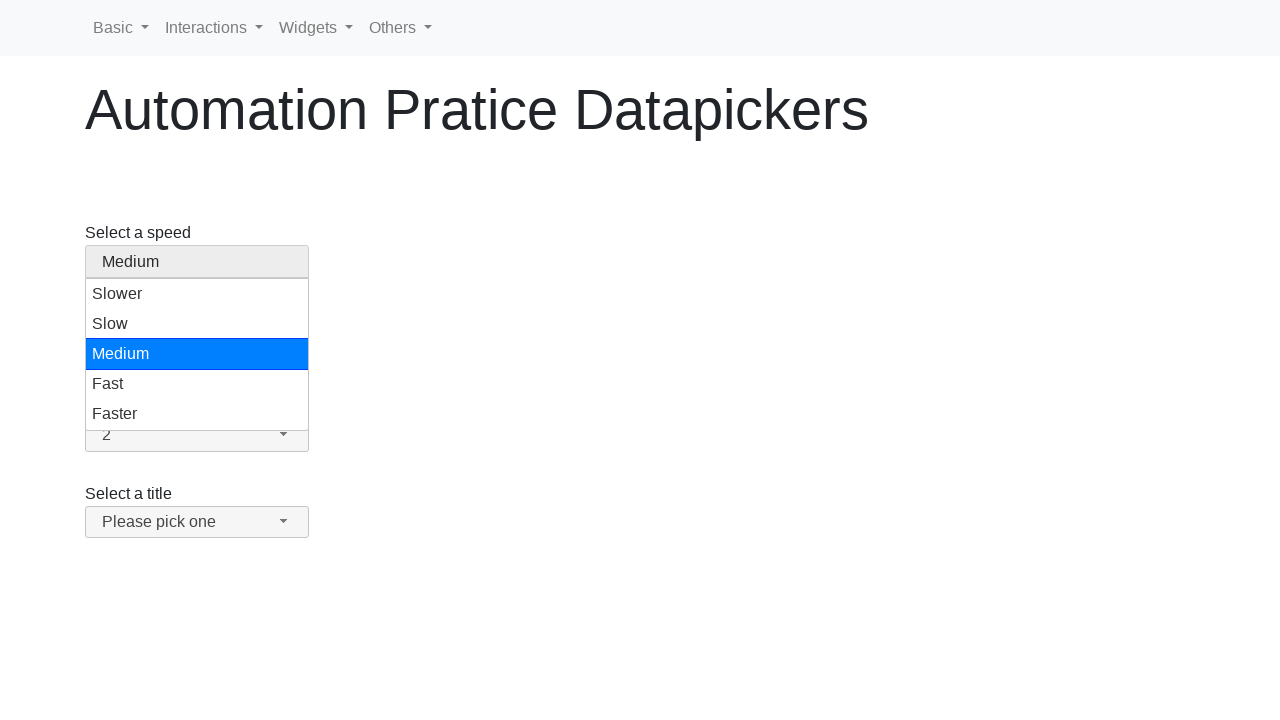

Generated random index 3 for speed options
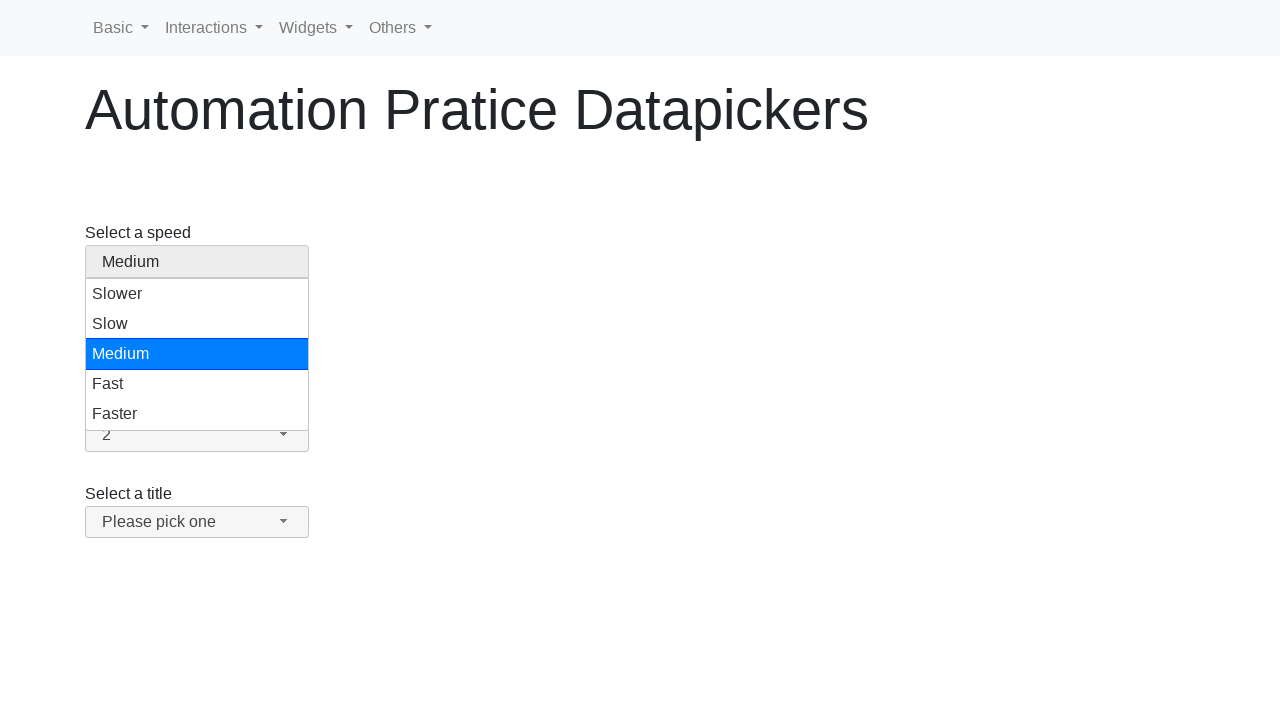

Selected random speed option at index 3 at (197, 384) on #speed-menu li >> nth=3
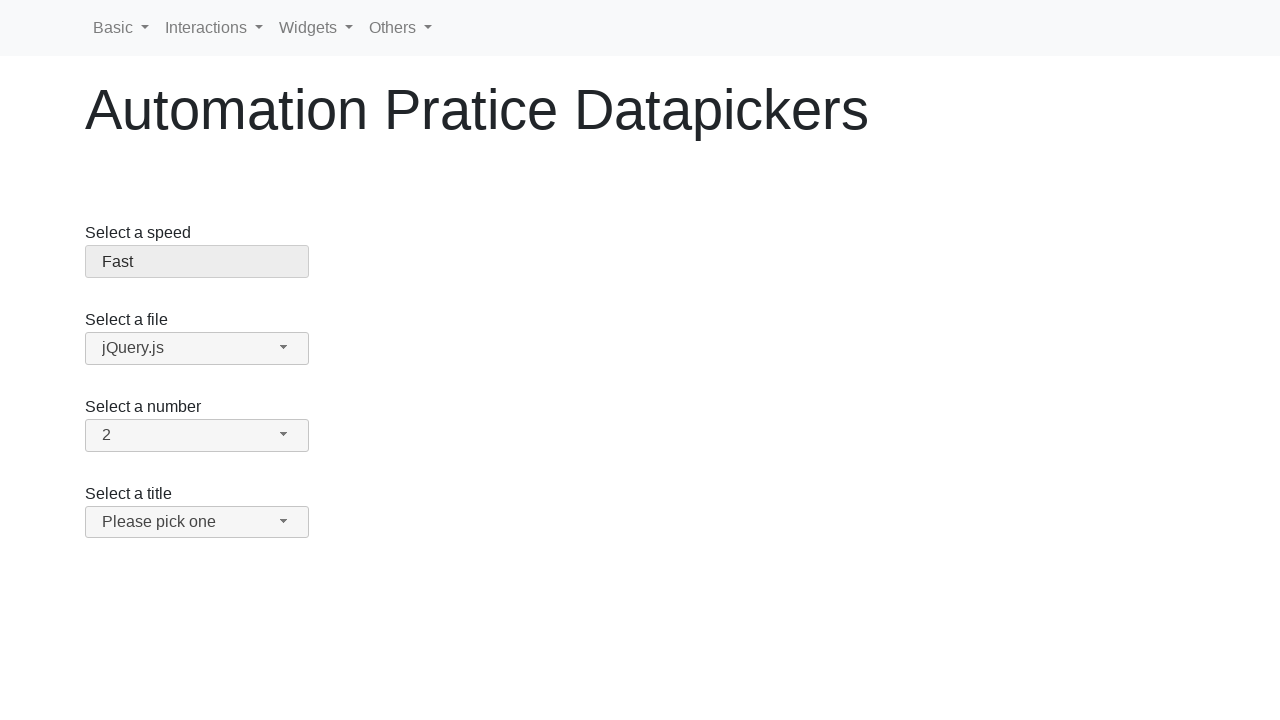

Clicked files dropdown button at (197, 348) on #files-button
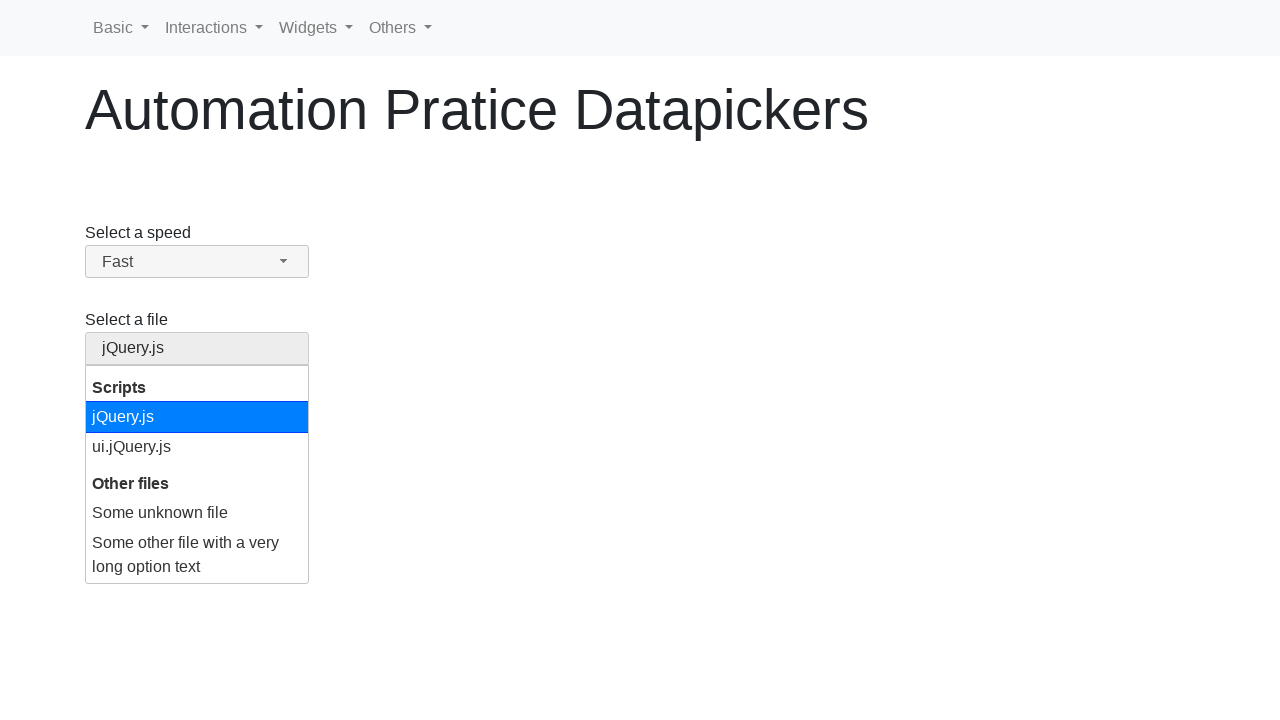

Retrieved all file menu options
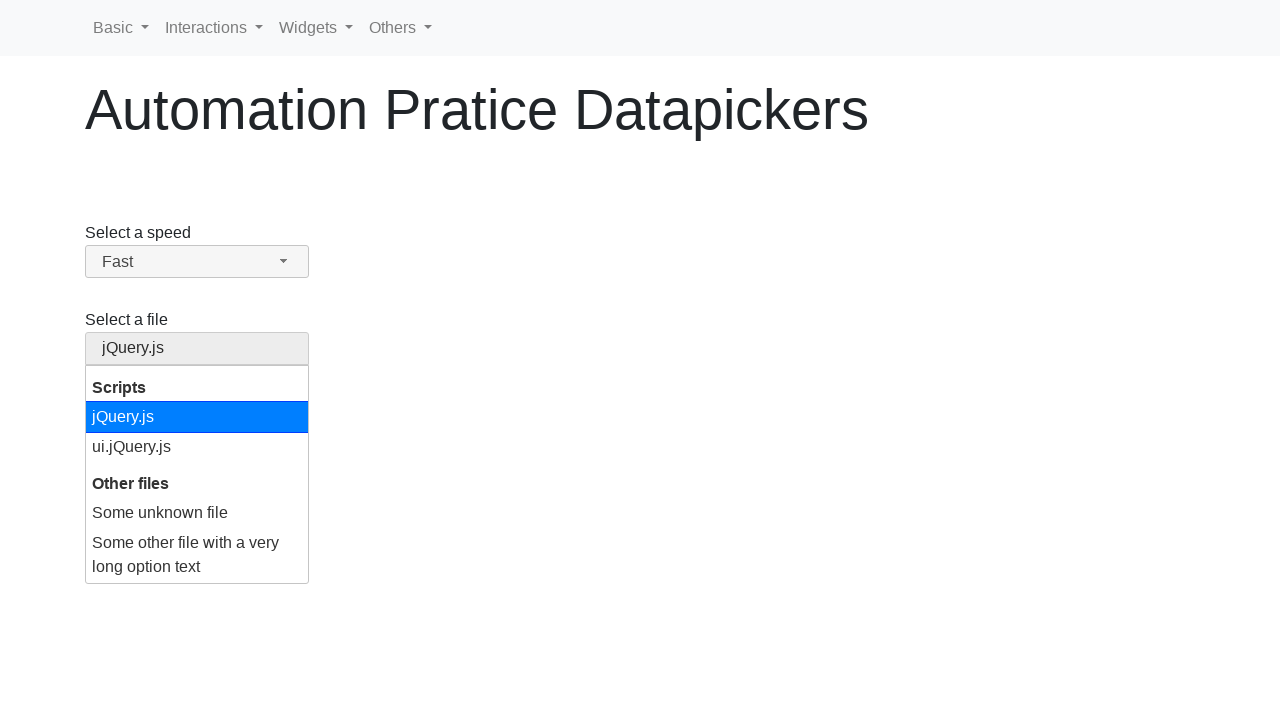

Selected 'Some unknown file' option from files dropdown at (197, 513) on #files-menu li.ui-menu-item >> nth=2
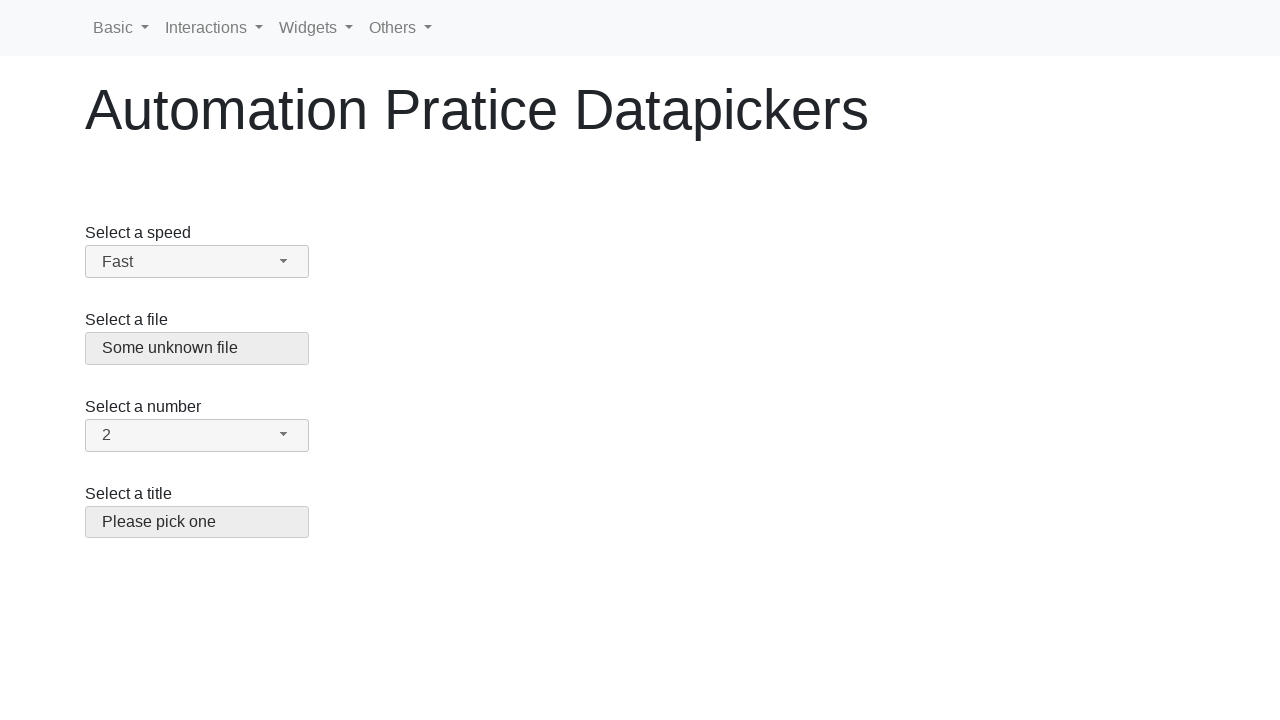

Clicked number dropdown button at (197, 435) on #number-button
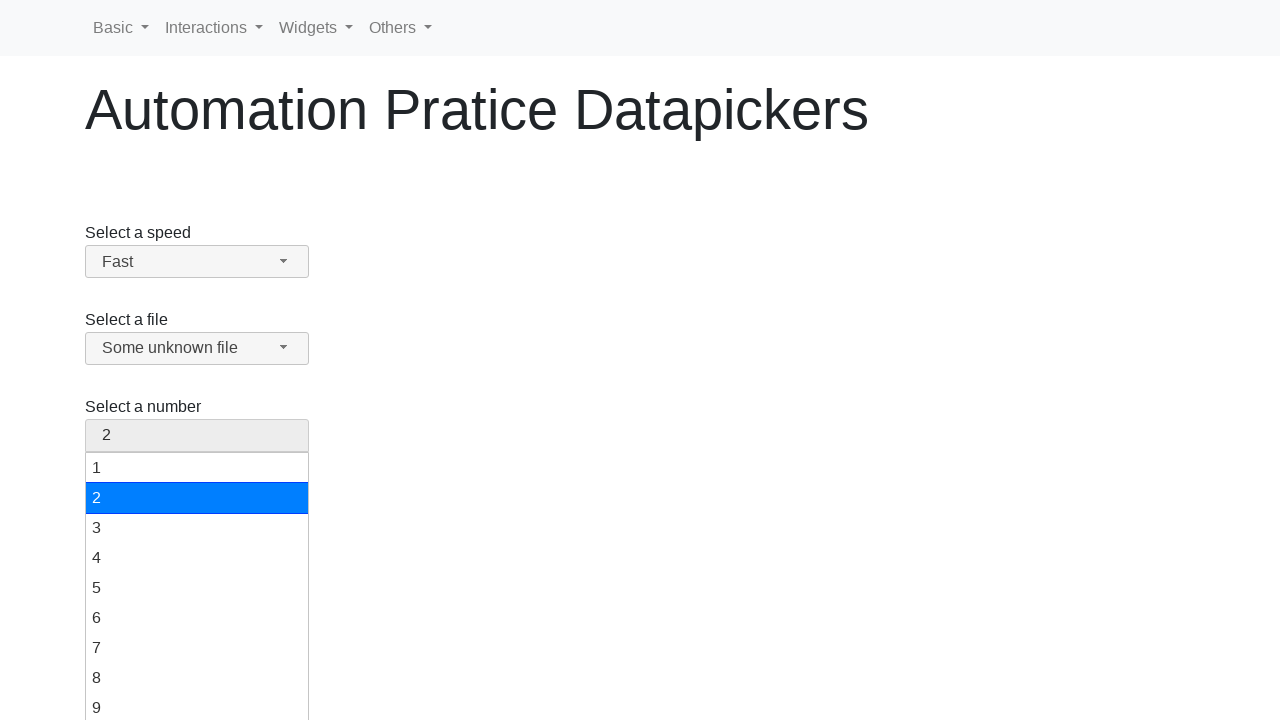

Selected the 11th option (index 10) from number dropdown at (197, 463) on #number-menu li >> nth=10
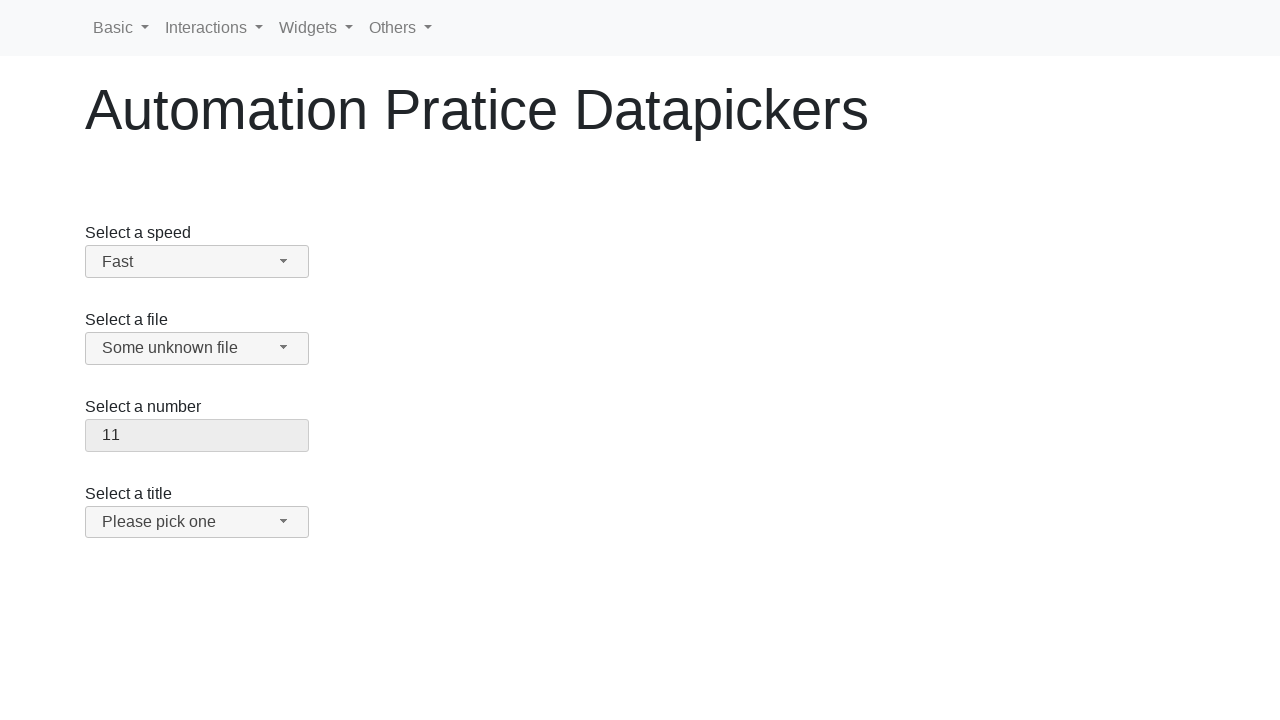

Clicked salutation dropdown button at (197, 522) on #salutation-button
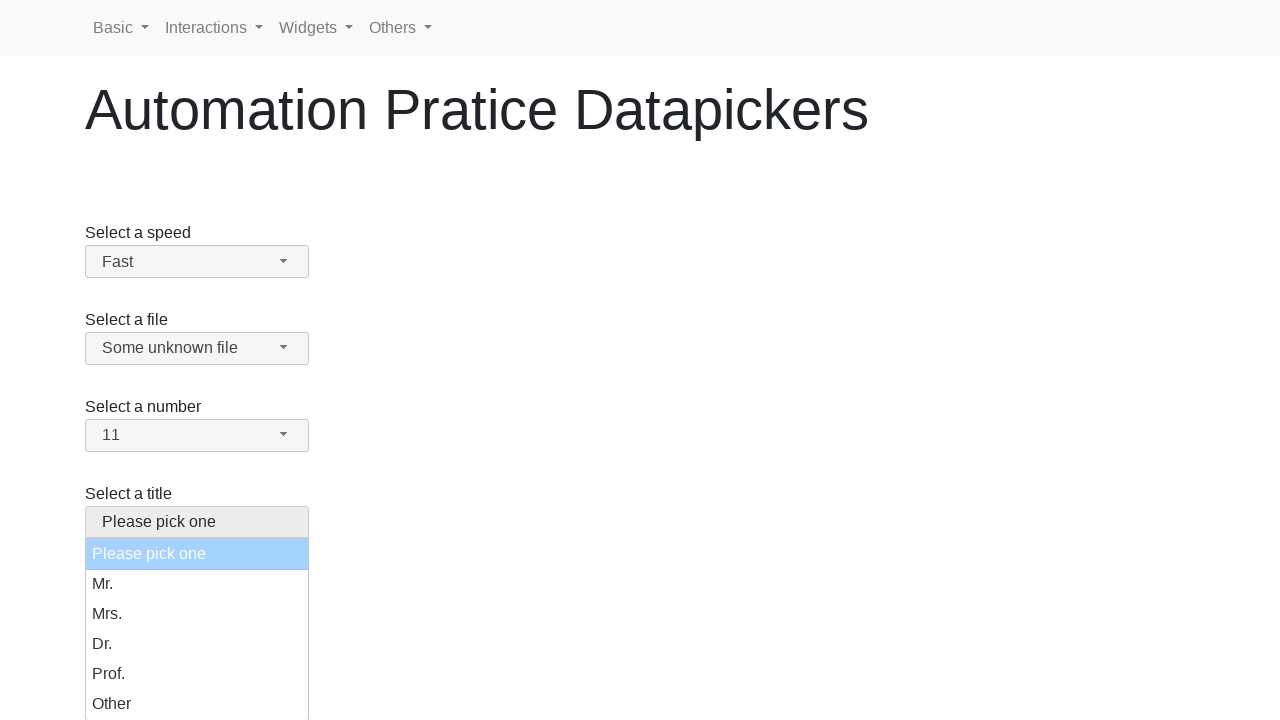

Retrieved all salutation menu options
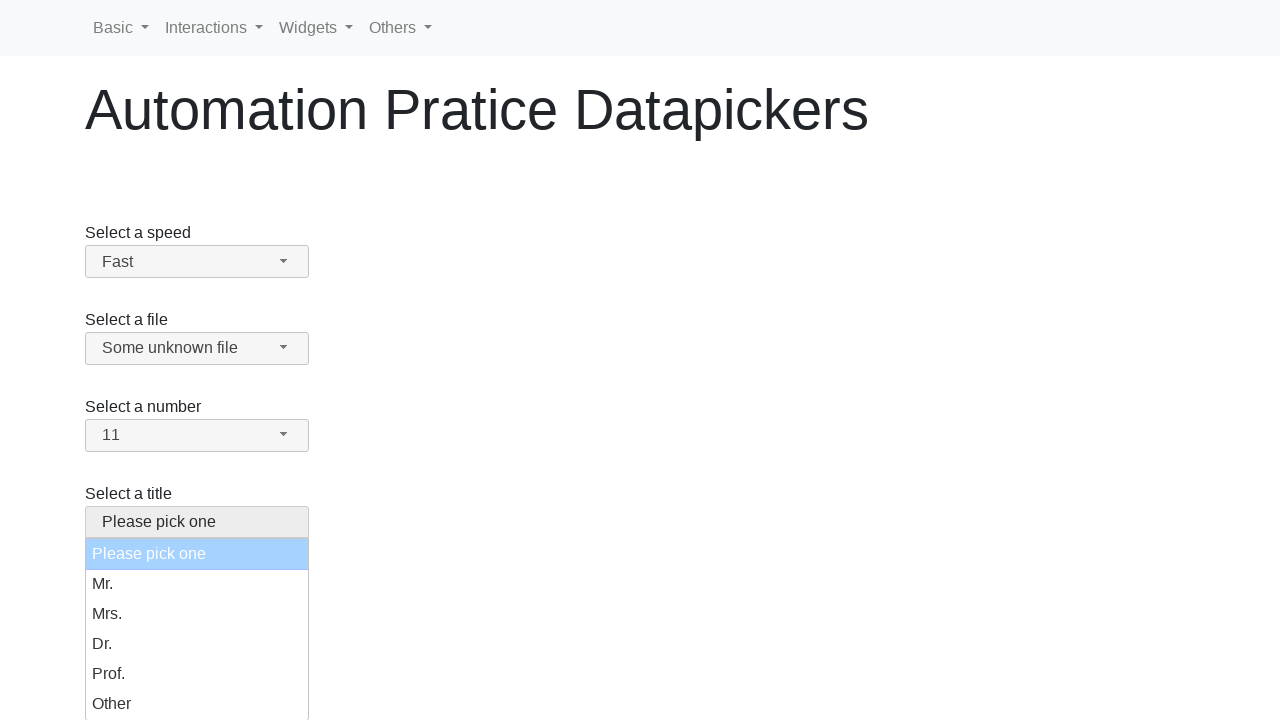

Calculated last option index: 5
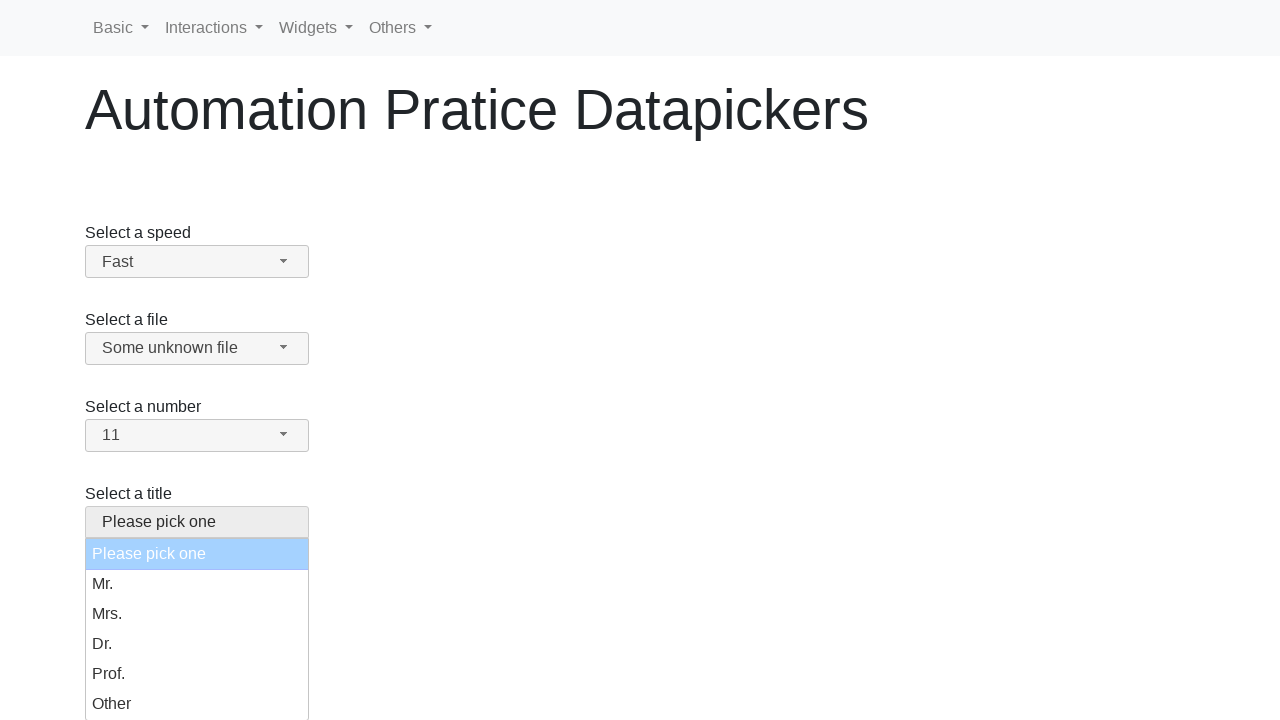

Selected the last salutation option at index 5 at (197, 704) on #salutation-menu li.ui-menu-item >> nth=5
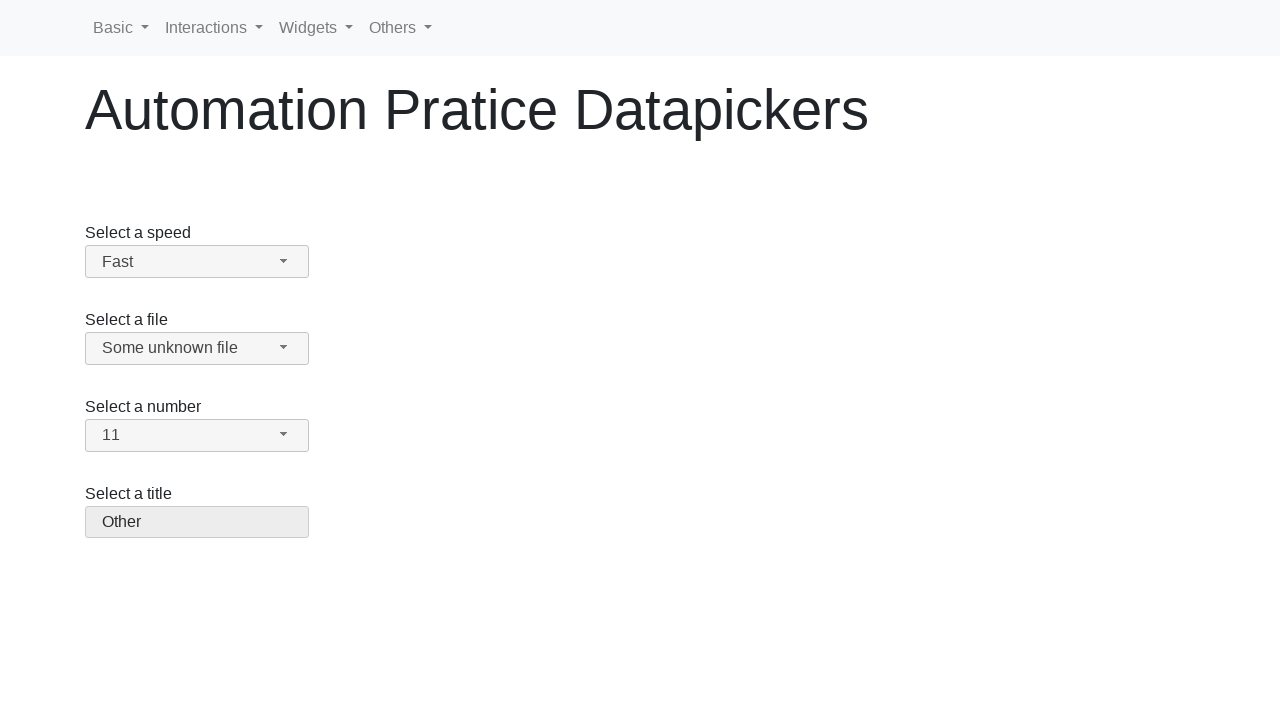

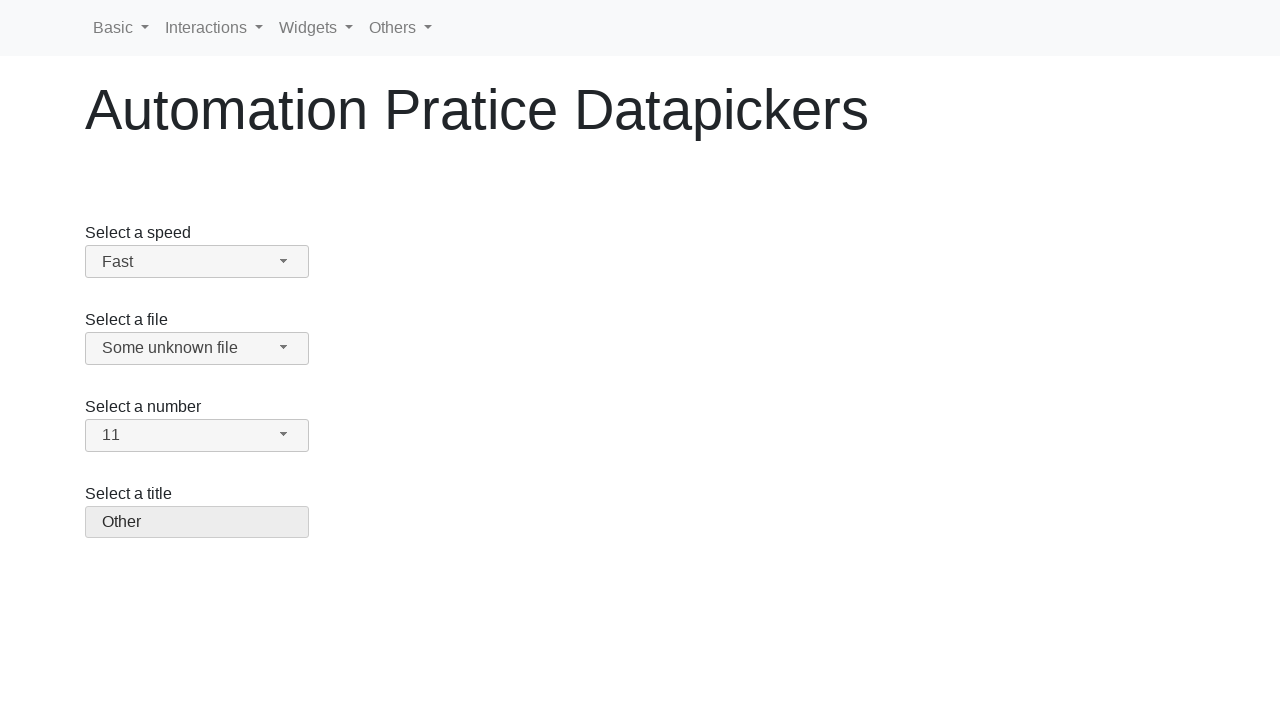